Tests passenger count dropdown functionality by clicking to open the dropdown, incrementing the adult passenger count 4 times, and then closing the dropdown

Starting URL: https://rahulshettyacademy.com/dropdownsPractise/

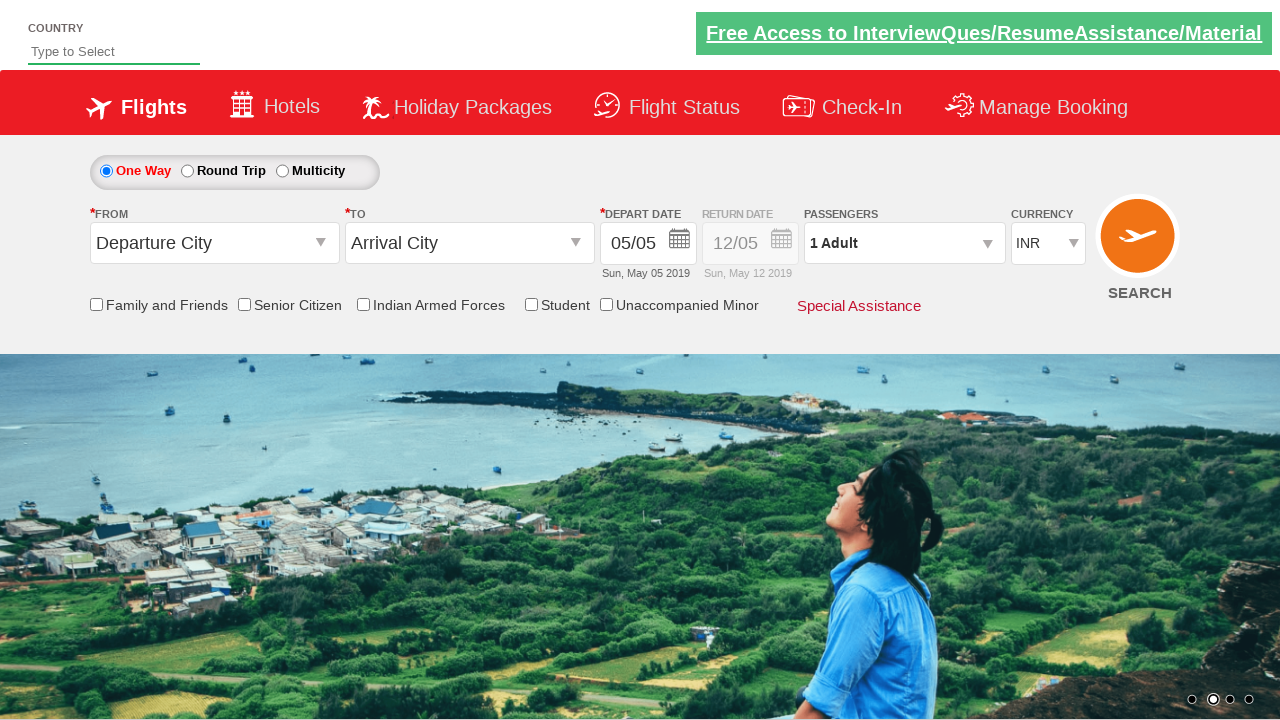

Clicked to open passenger count dropdown at (904, 243) on #divpaxinfo
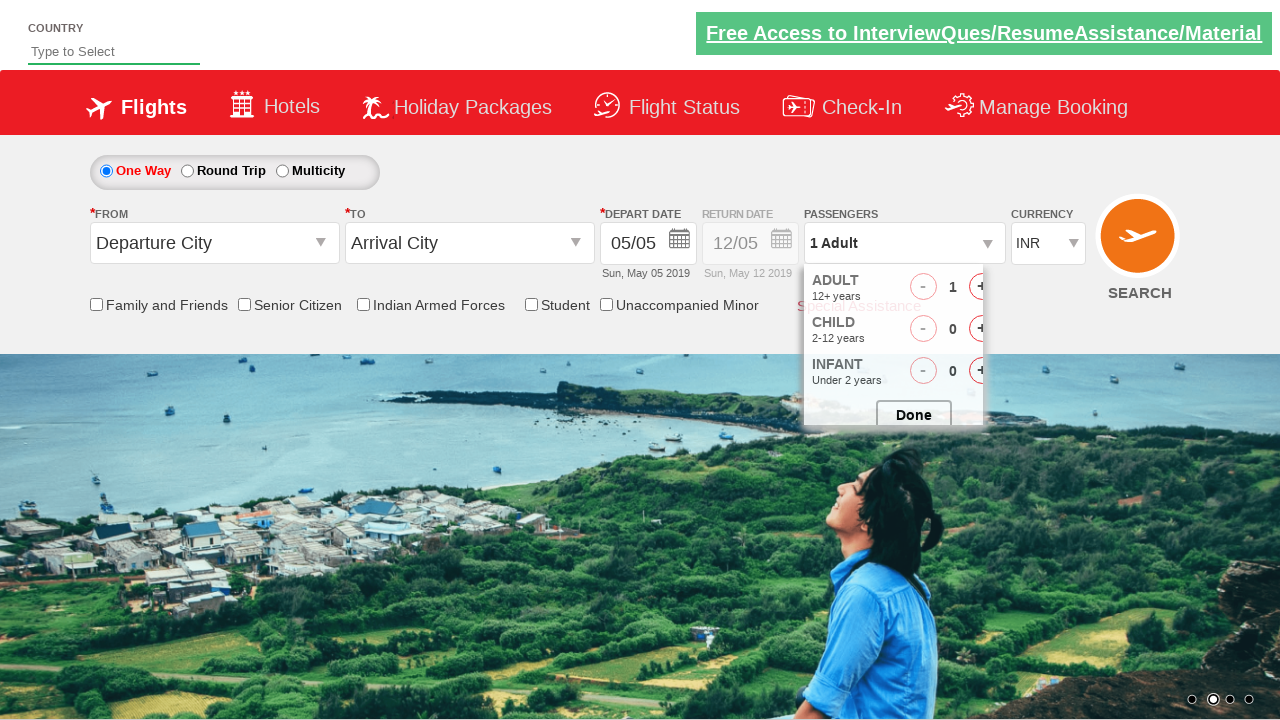

Incremented adult passenger count (iteration 1 of 4) at (982, 288) on #hrefIncAdt
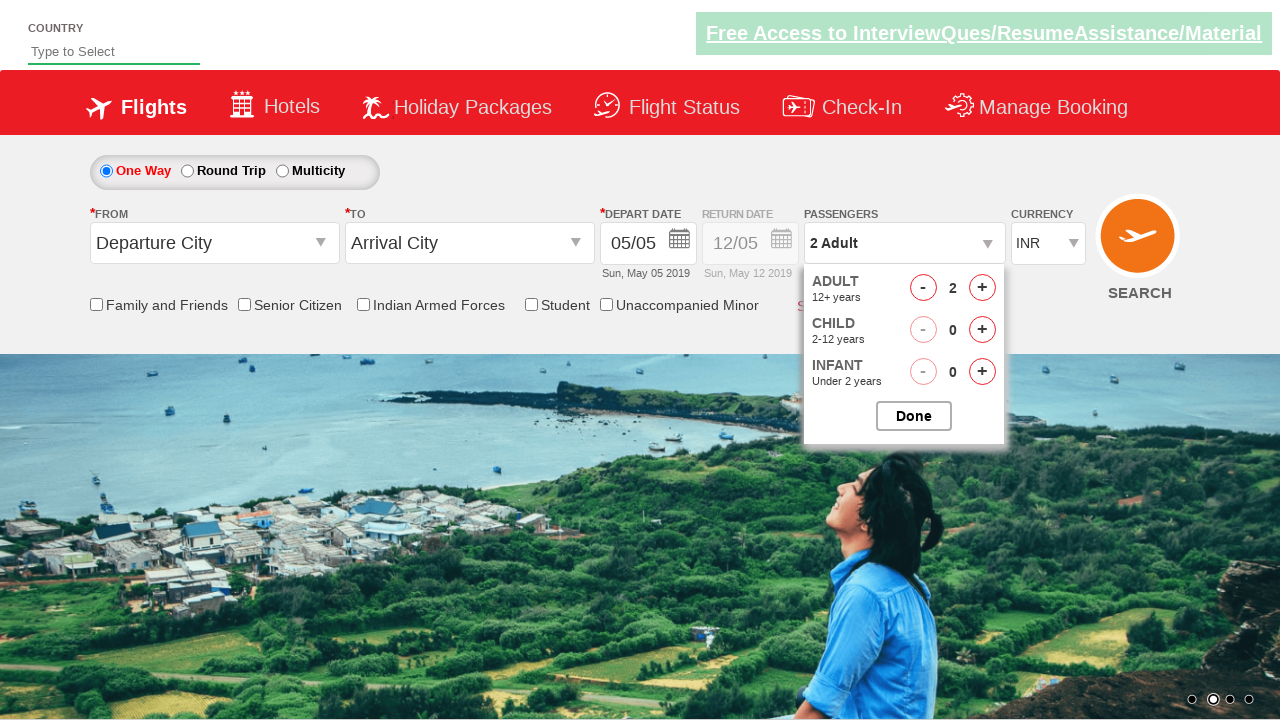

Incremented adult passenger count (iteration 2 of 4) at (982, 288) on #hrefIncAdt
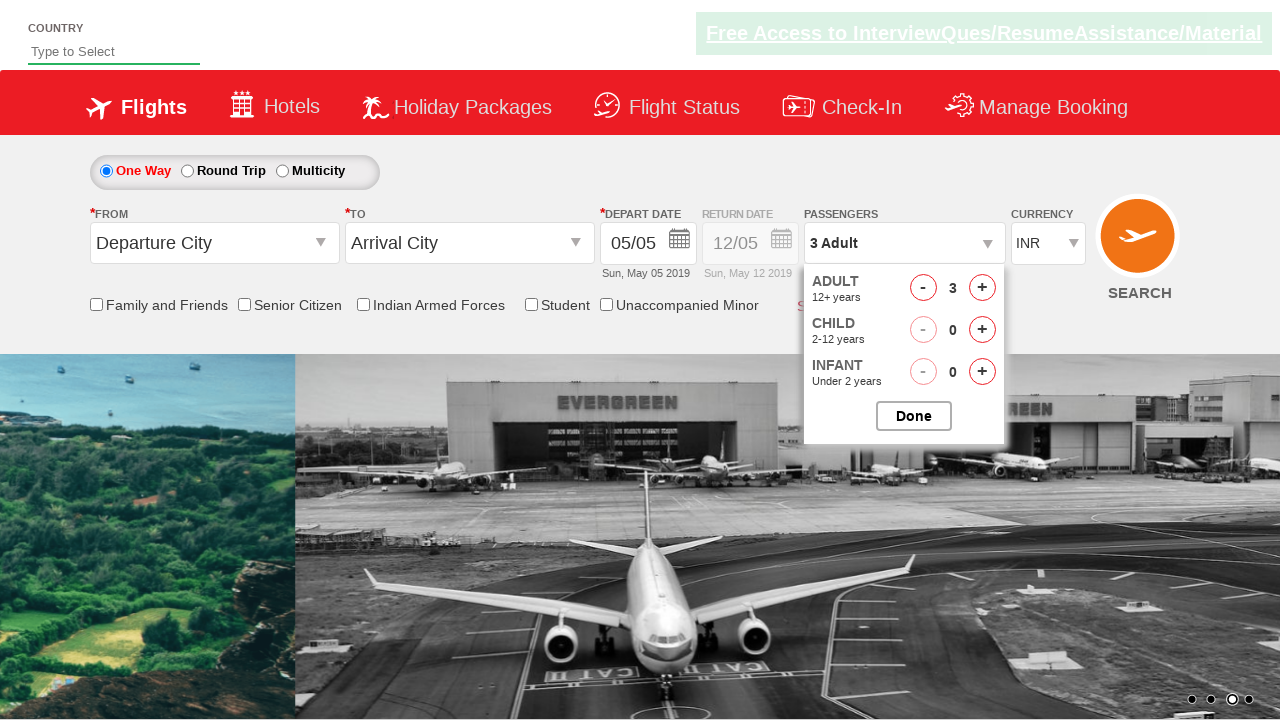

Incremented adult passenger count (iteration 3 of 4) at (982, 288) on #hrefIncAdt
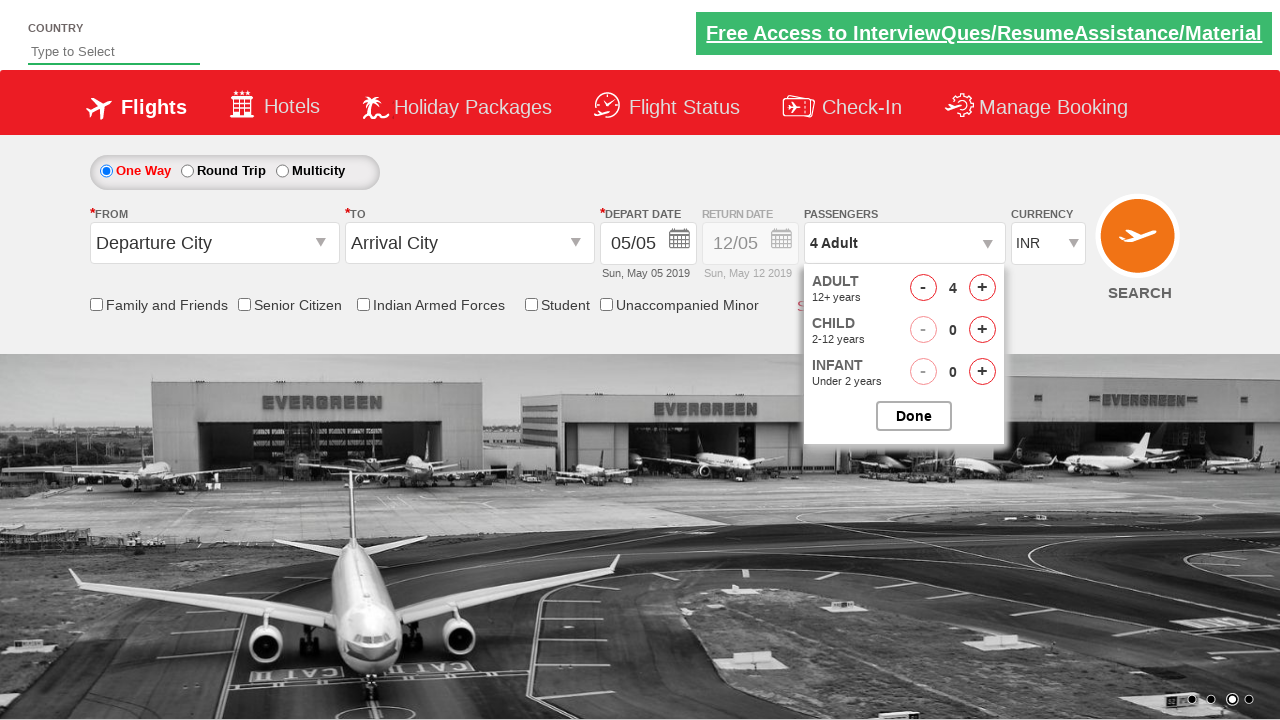

Incremented adult passenger count (iteration 4 of 4) at (982, 288) on #hrefIncAdt
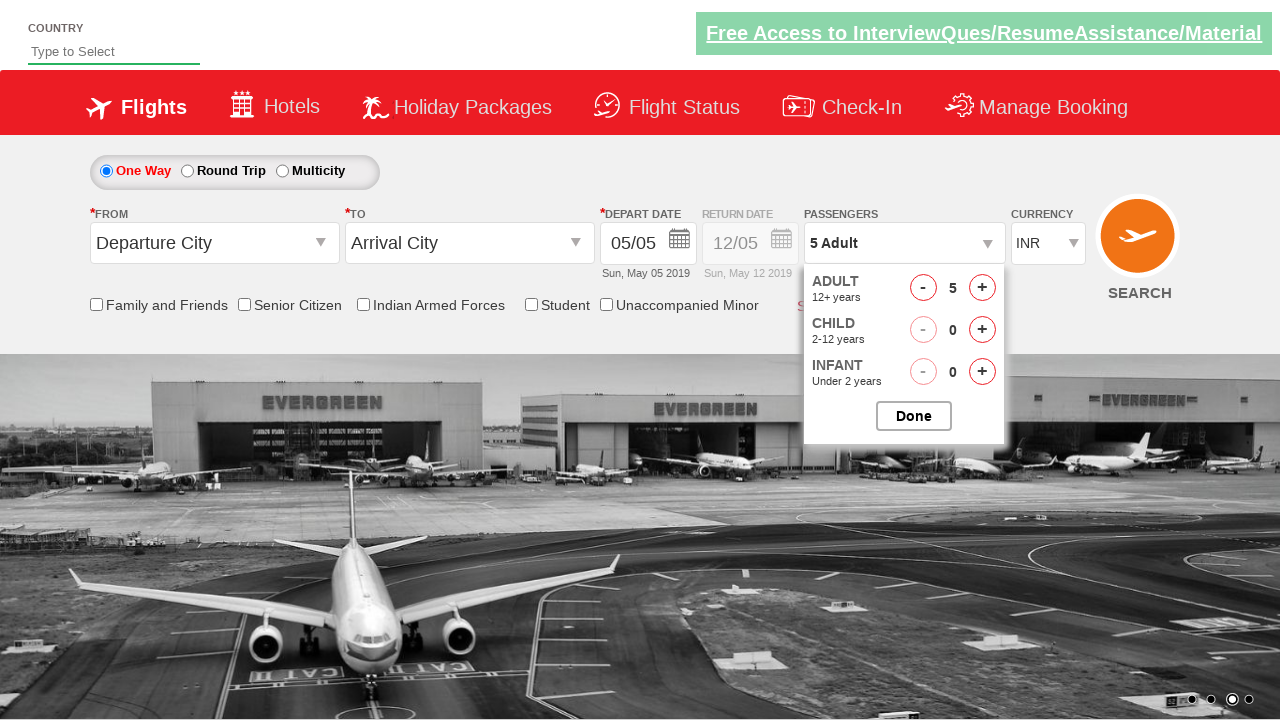

Closed the passenger options dropdown at (914, 416) on #btnclosepaxoption
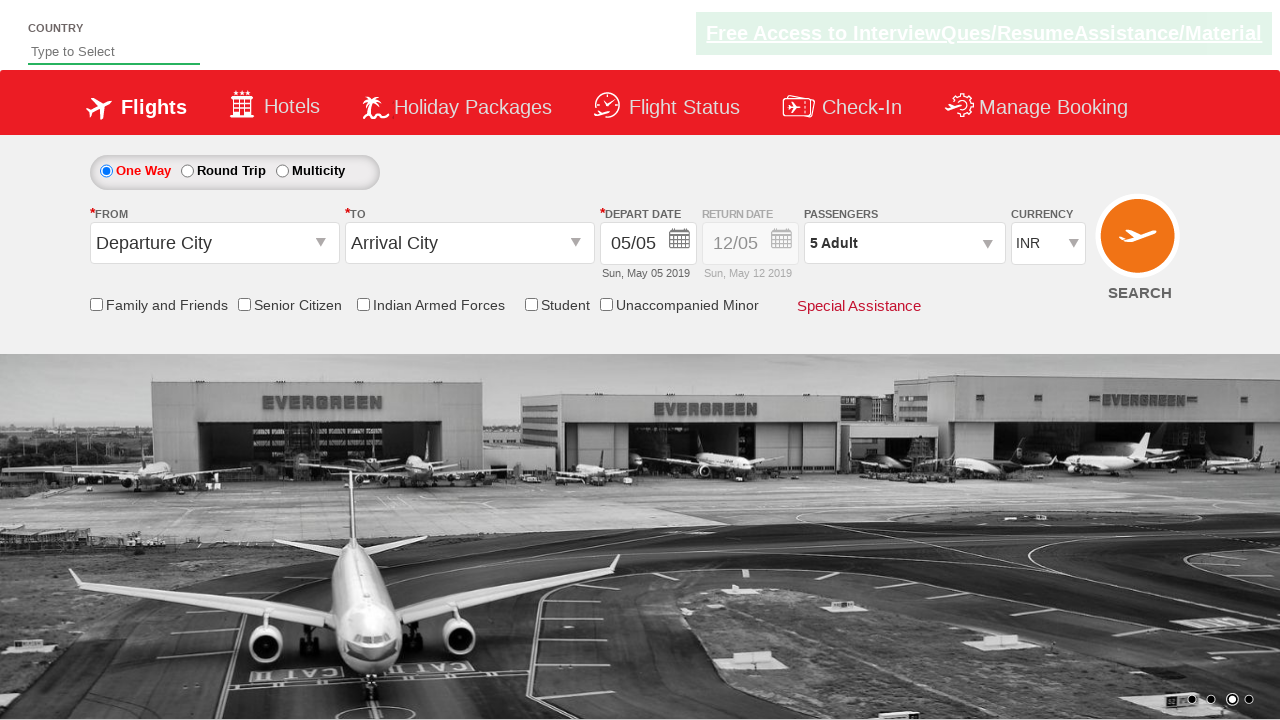

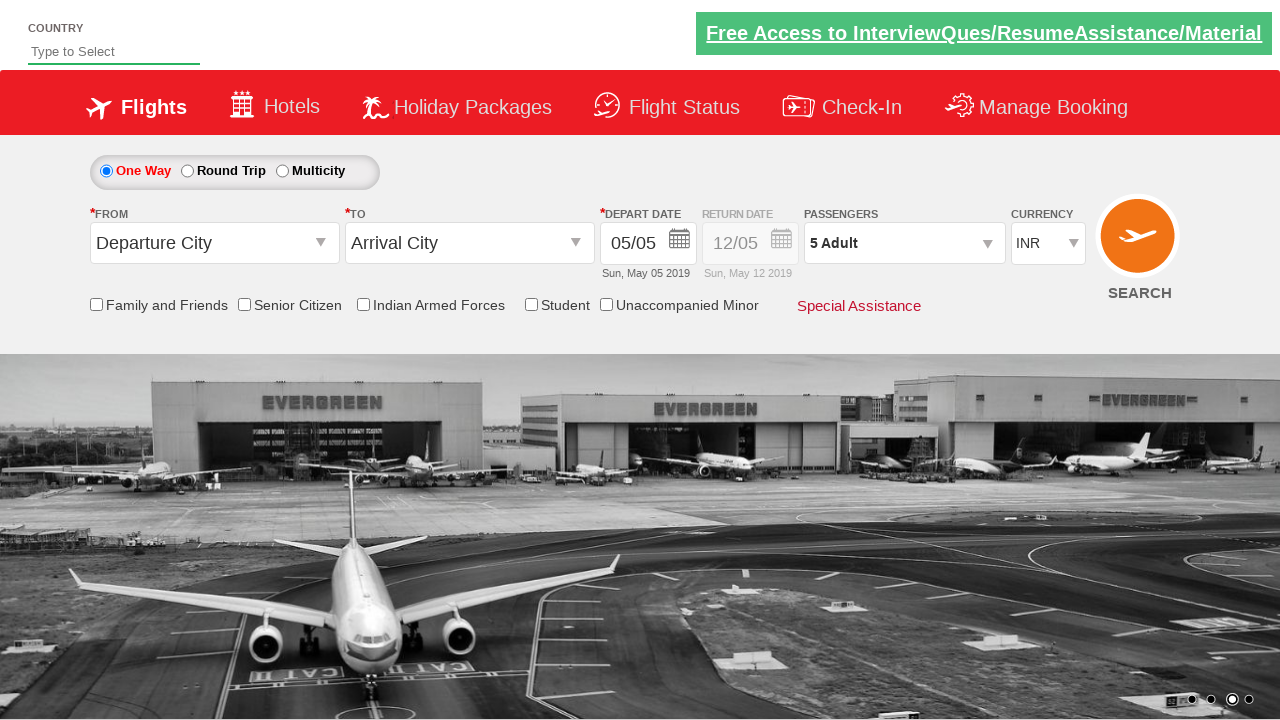